Navigates to SpiceJet website with specific browser options

Starting URL: https://www.spicejet.com/

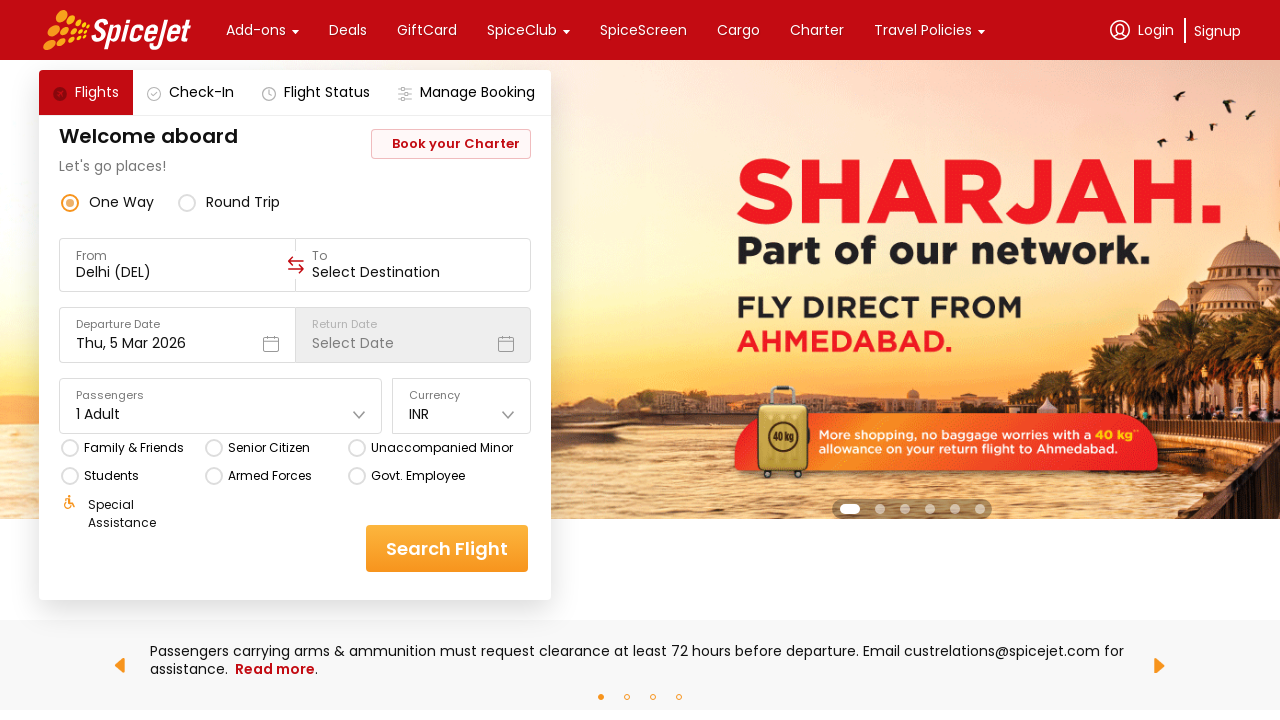

Waited for page to load with networkidle state on SpiceJet website
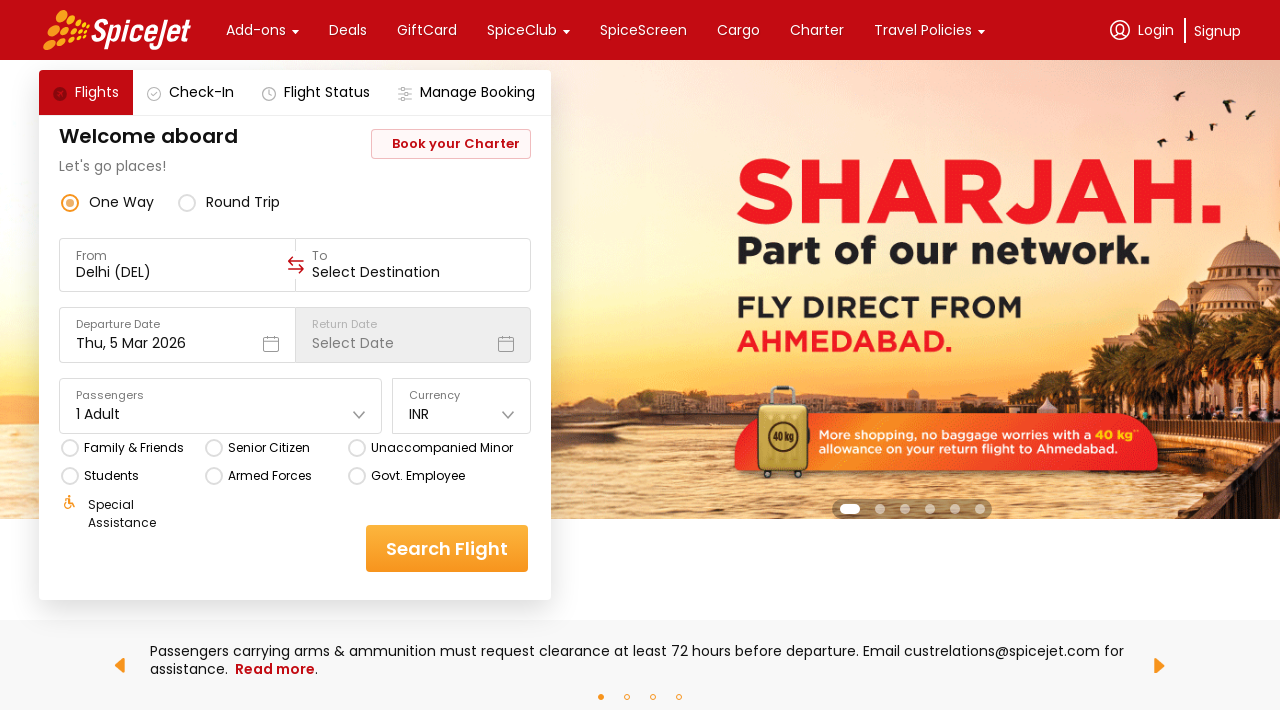

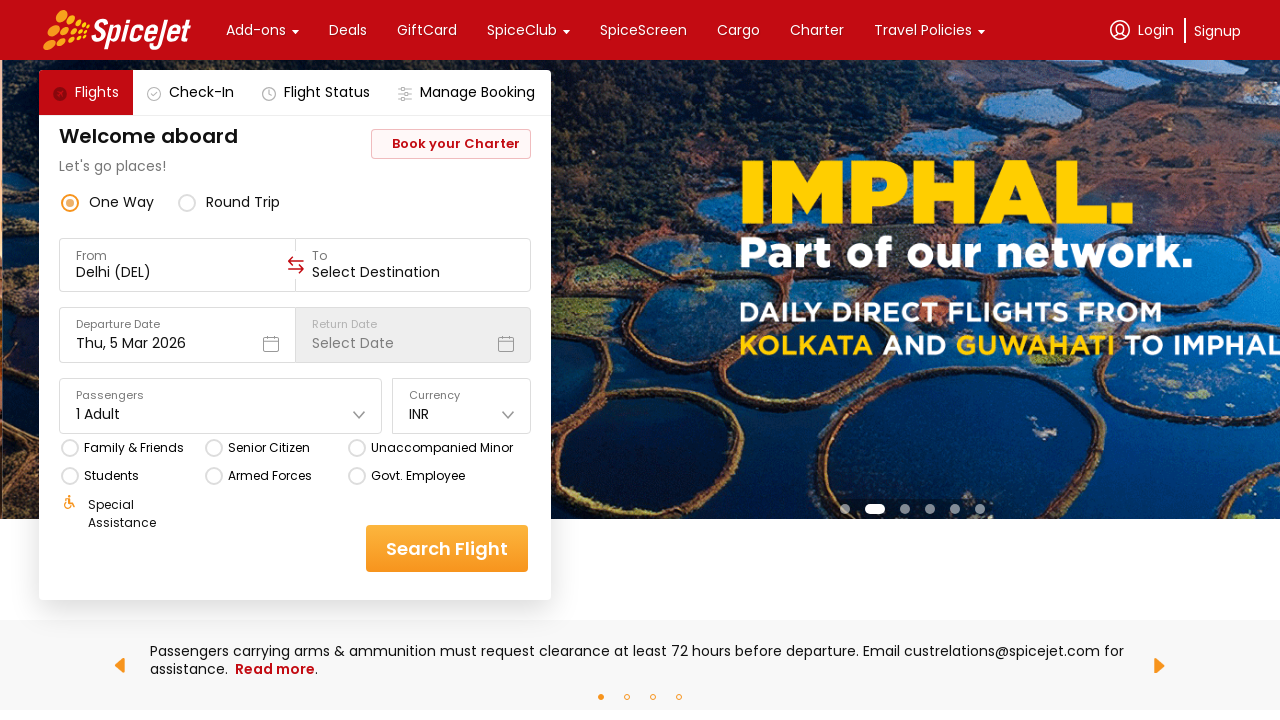